Tests JavaScript alert functionality by clicking a button to trigger an alert, accepting it, and verifying the result message

Starting URL: http://the-internet.herokuapp.com/javascript_alerts

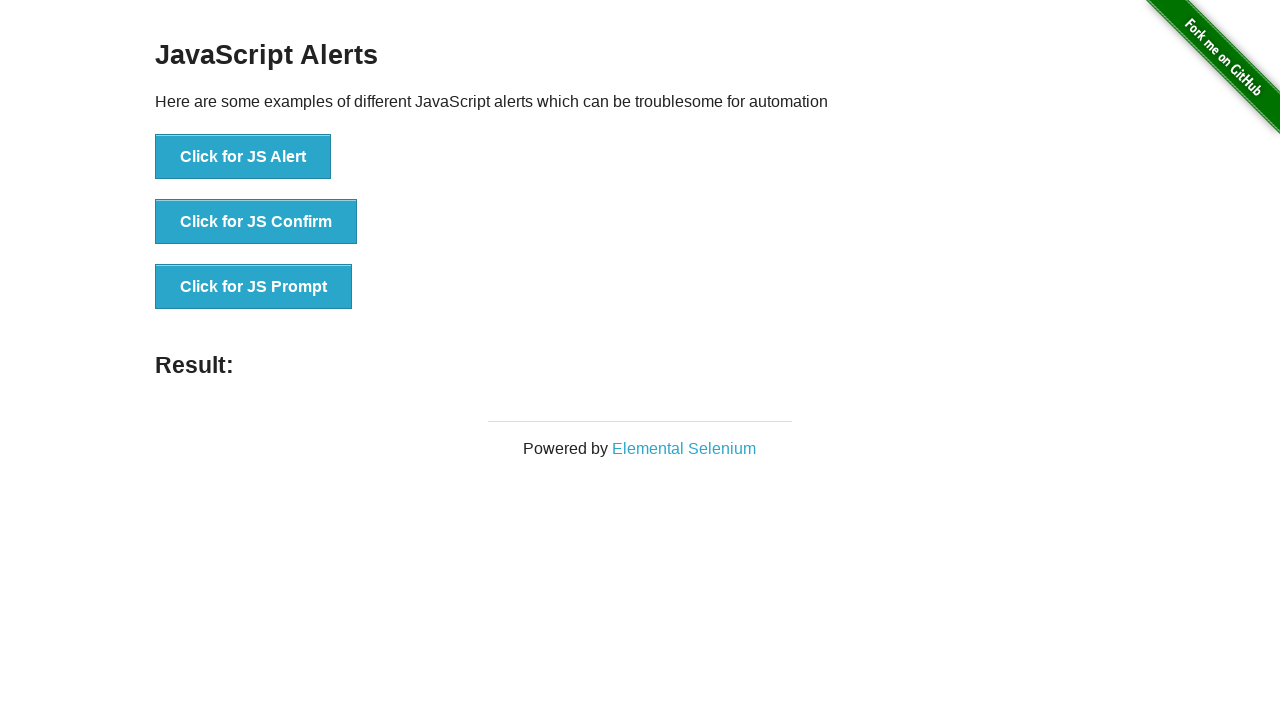

Clicked button to trigger JavaScript alert at (243, 157) on xpath=//button[.='Click for JS Alert']
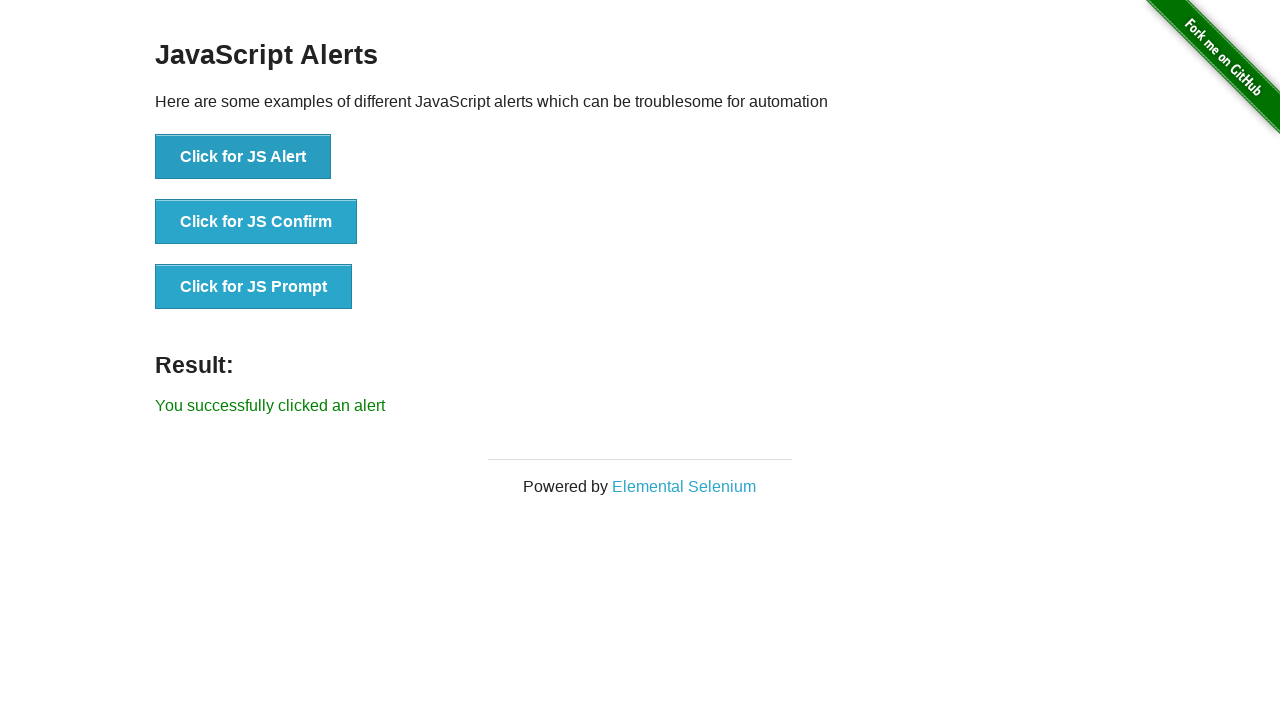

Set up dialog handler to accept alert
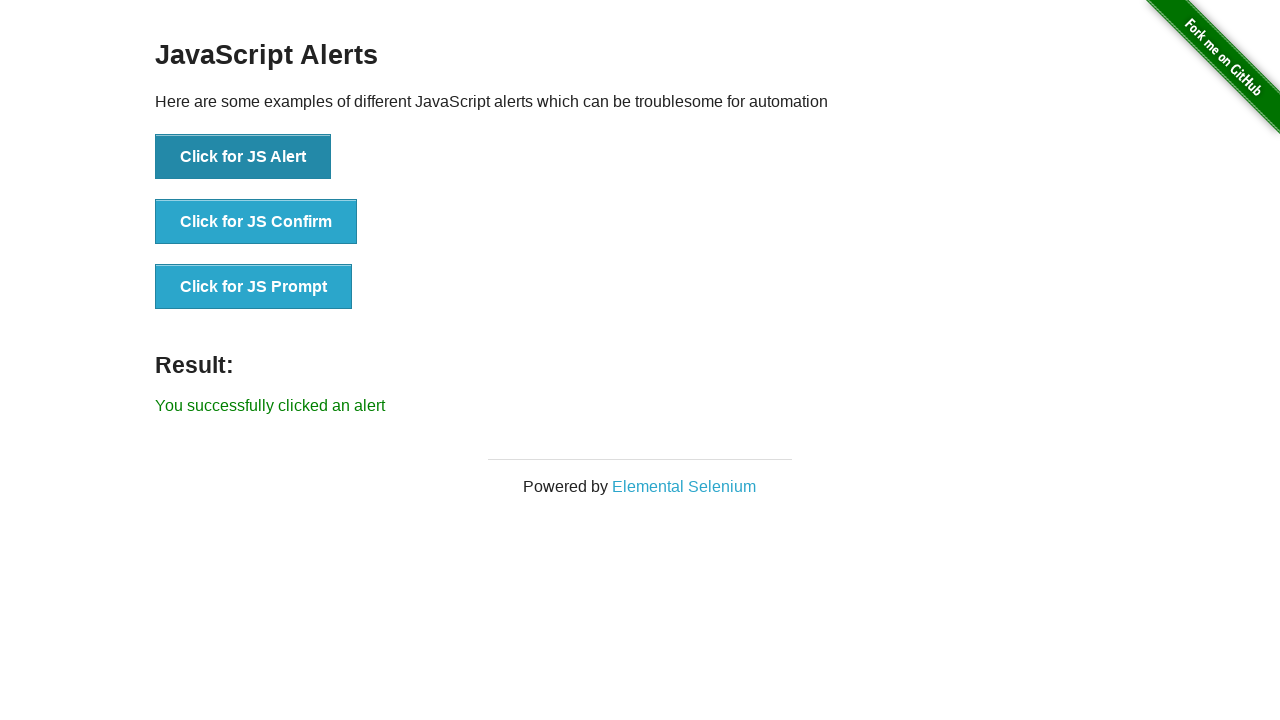

Alert accepted and result message appeared
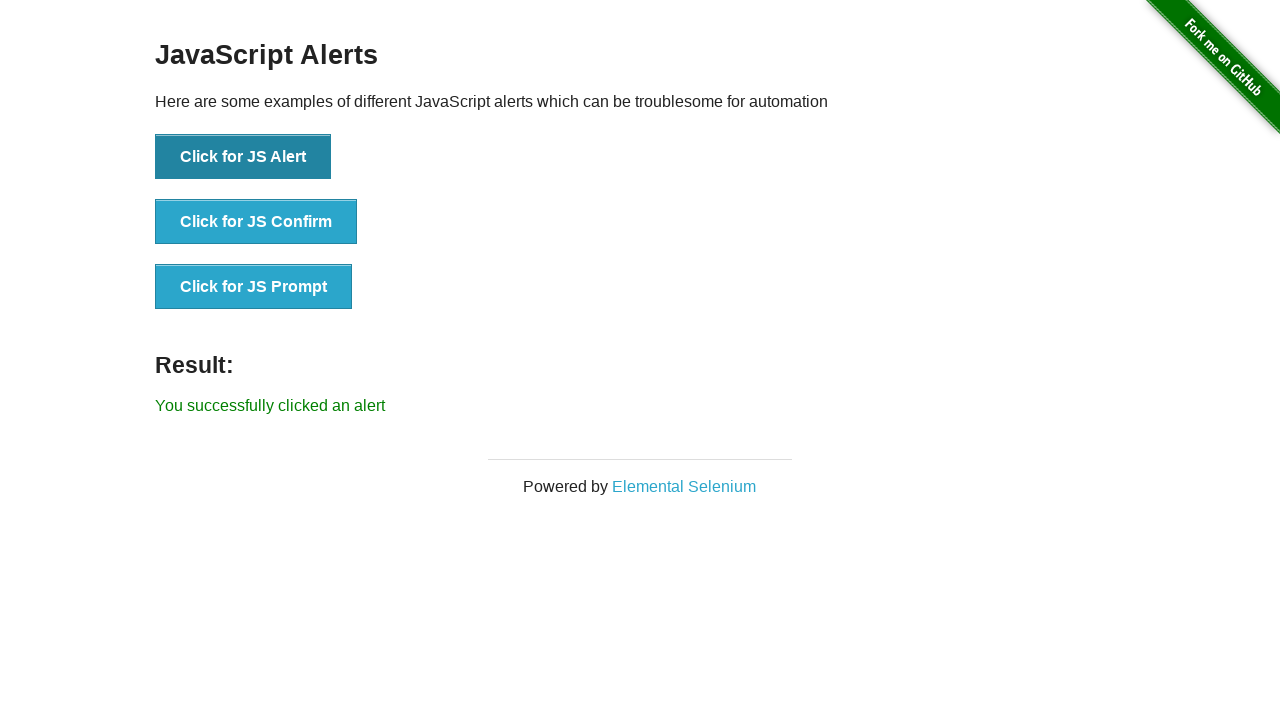

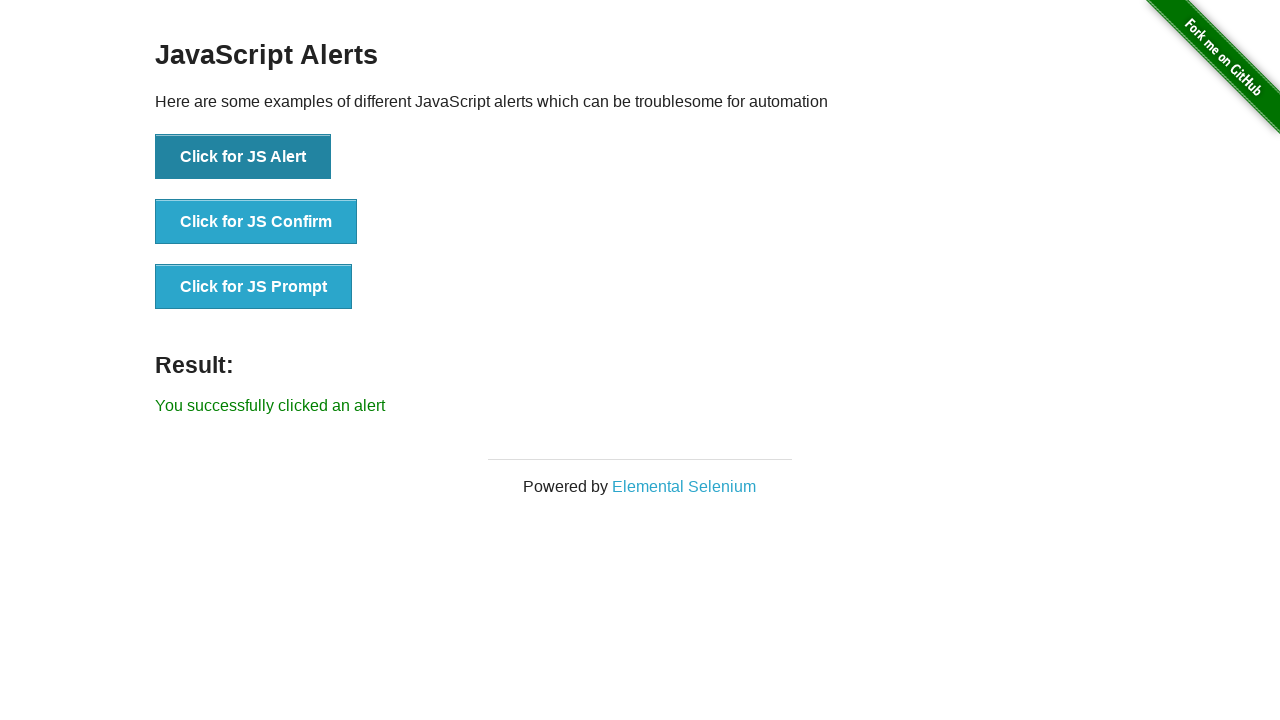